Tests dropdown/select element functionality by selecting options using visible text, index, and value attribute methods

Starting URL: https://training-support.net/webelements/selects

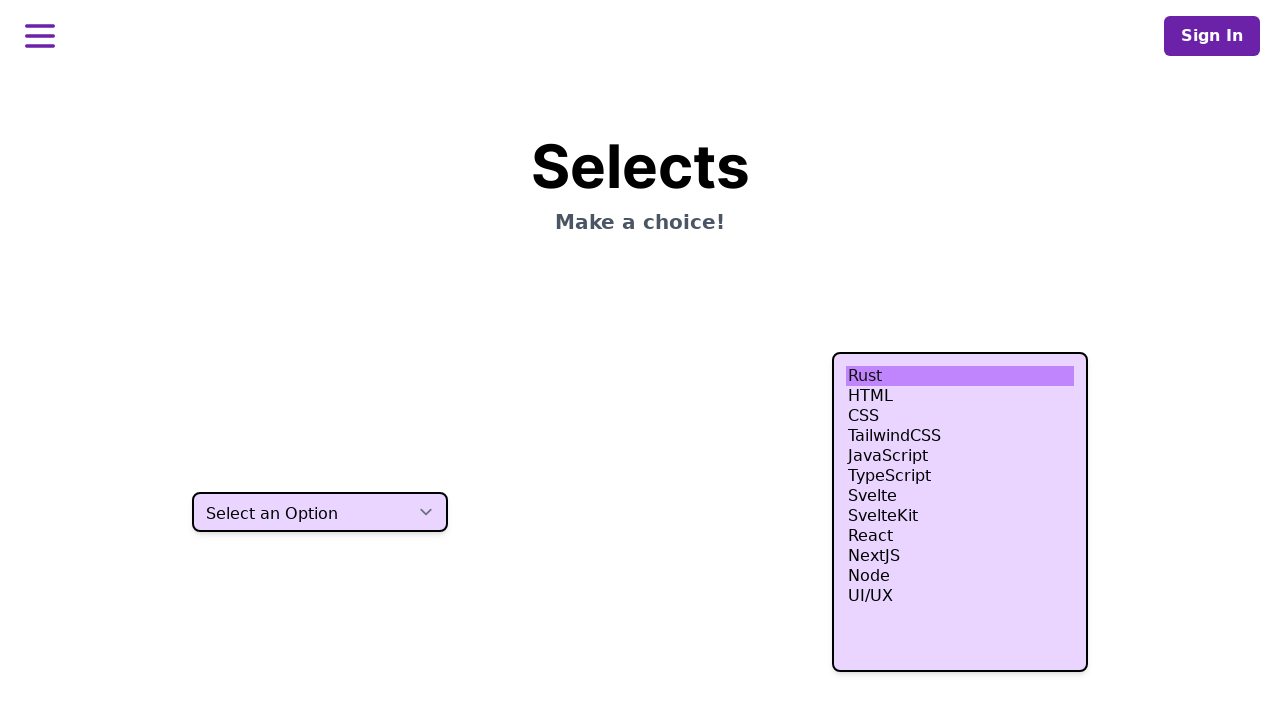

Selected 'Two' from dropdown by visible text on select.h-10
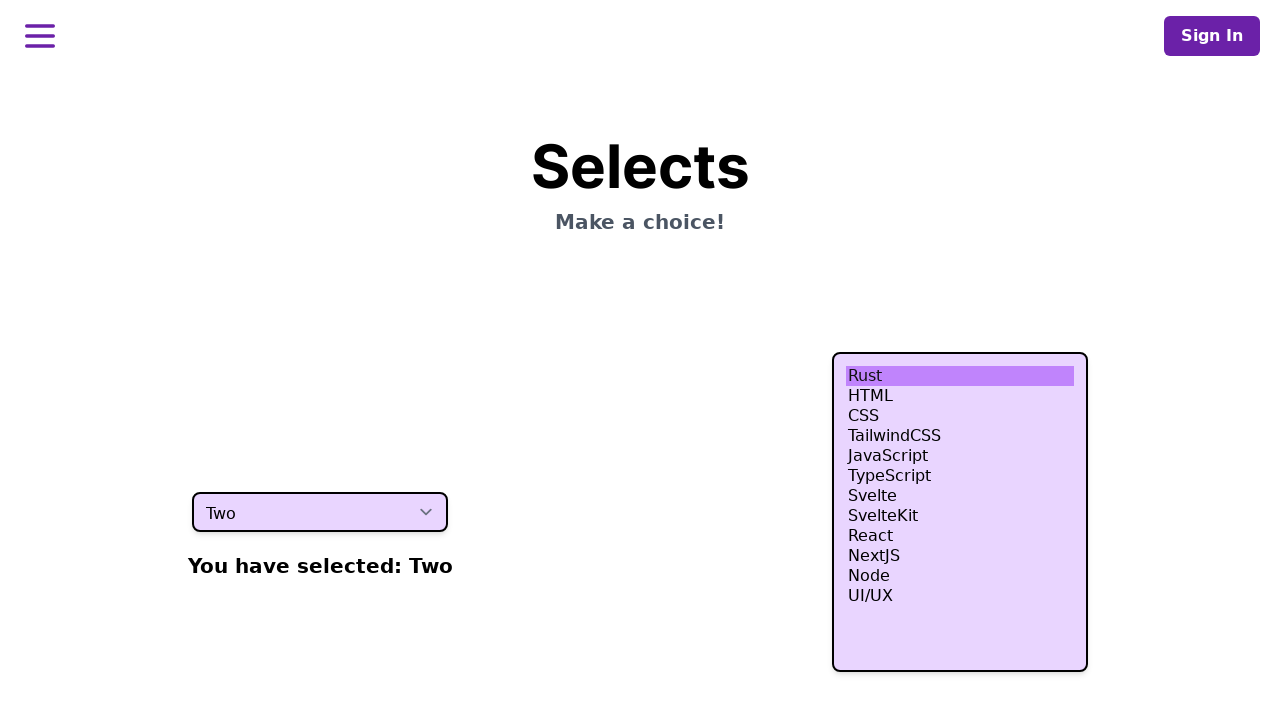

Selected fourth option (index 3) from dropdown - 'Four' on select.h-10
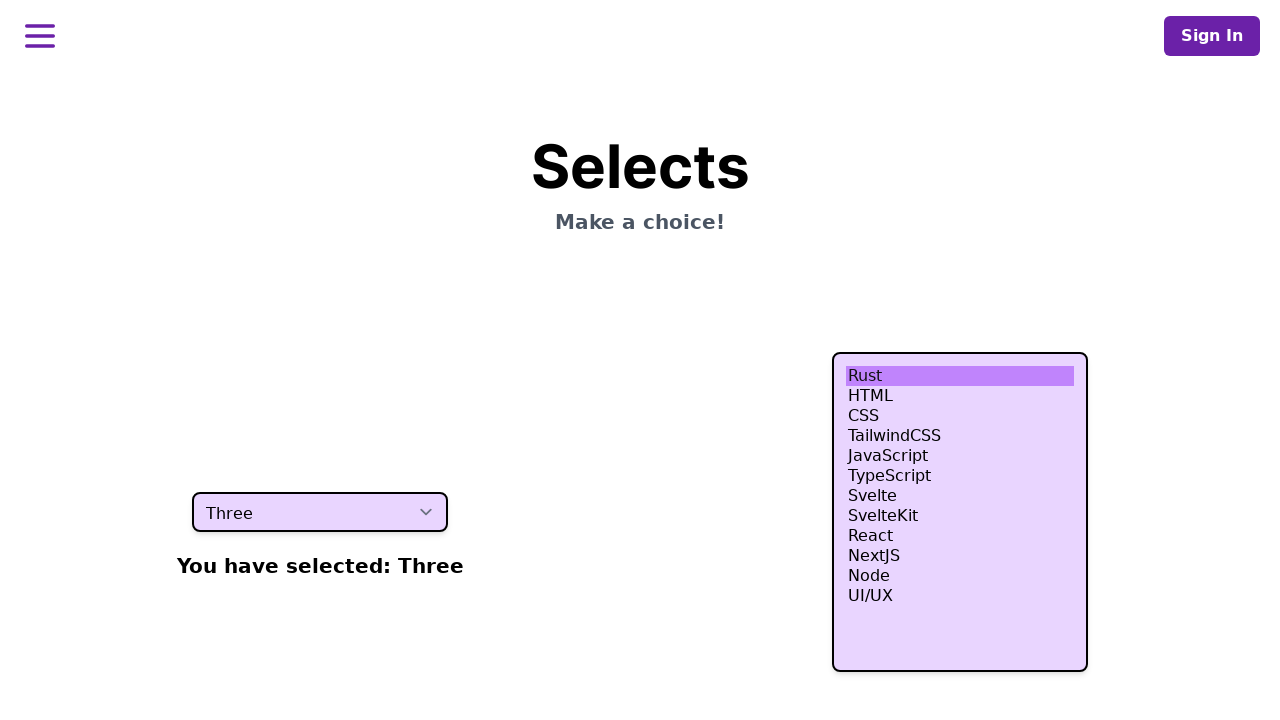

Selected option with value 'four' from dropdown on select.h-10
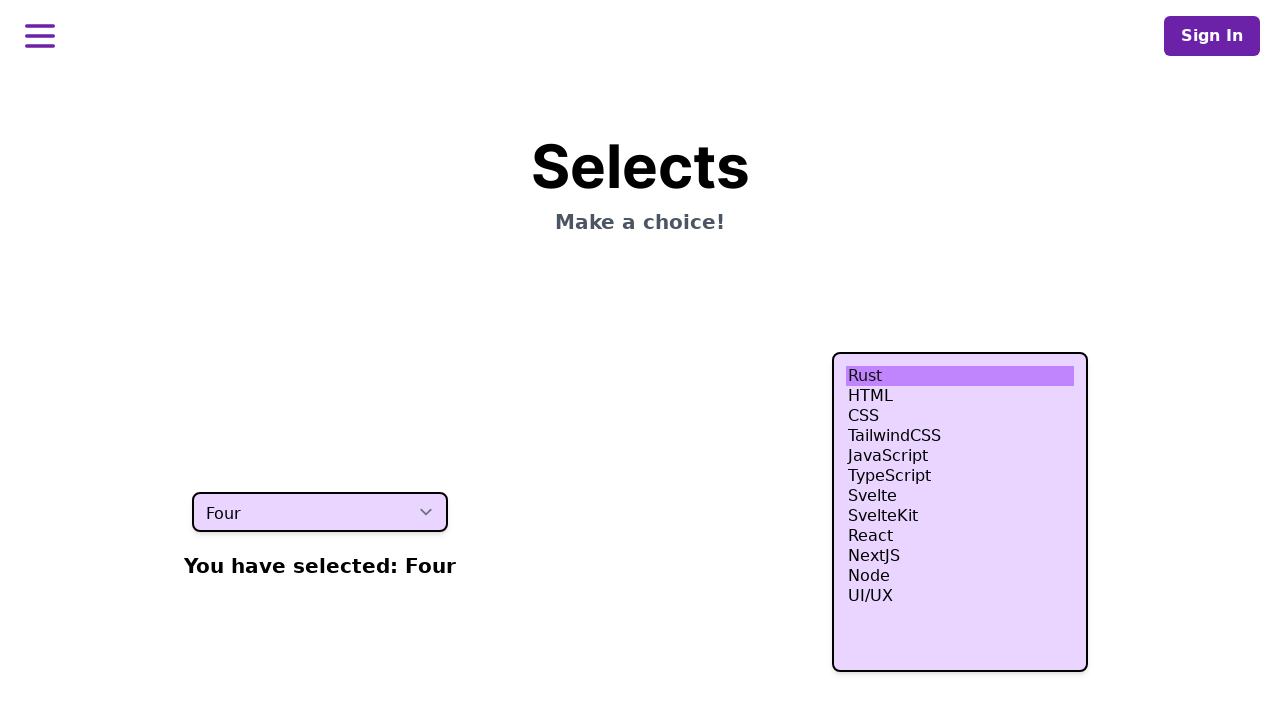

Waited 500ms to ensure dropdown selection was applied
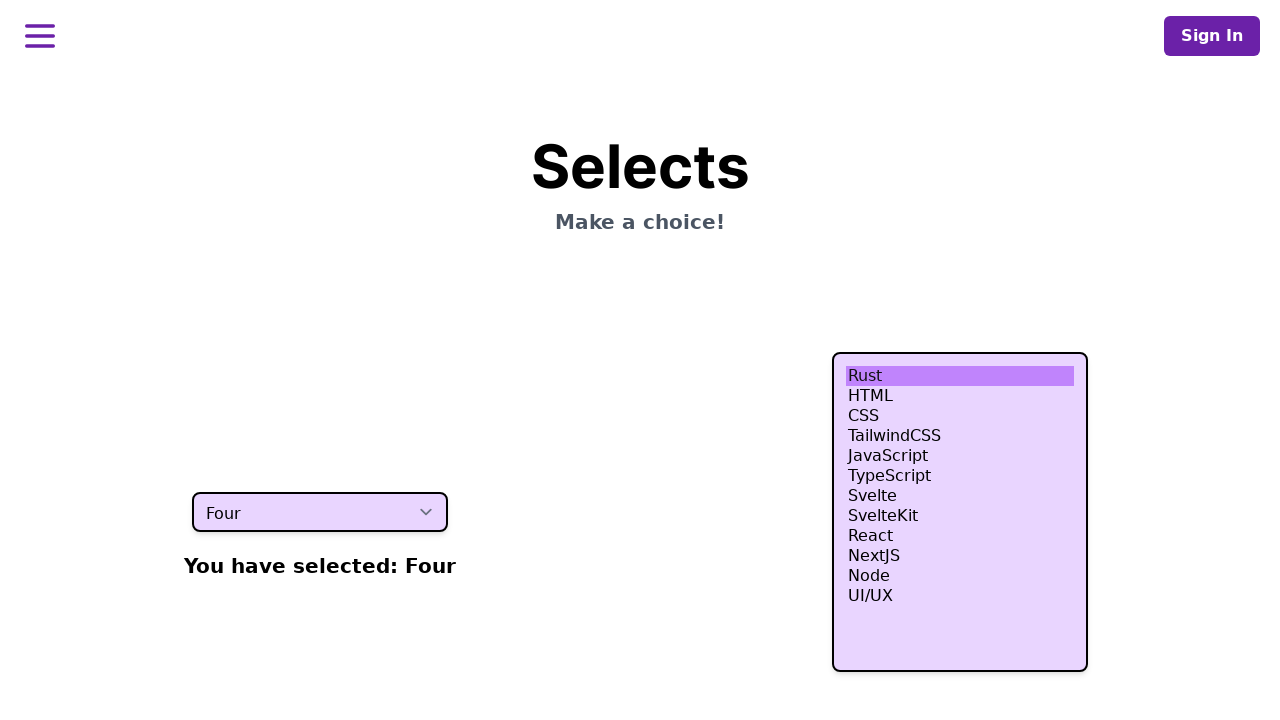

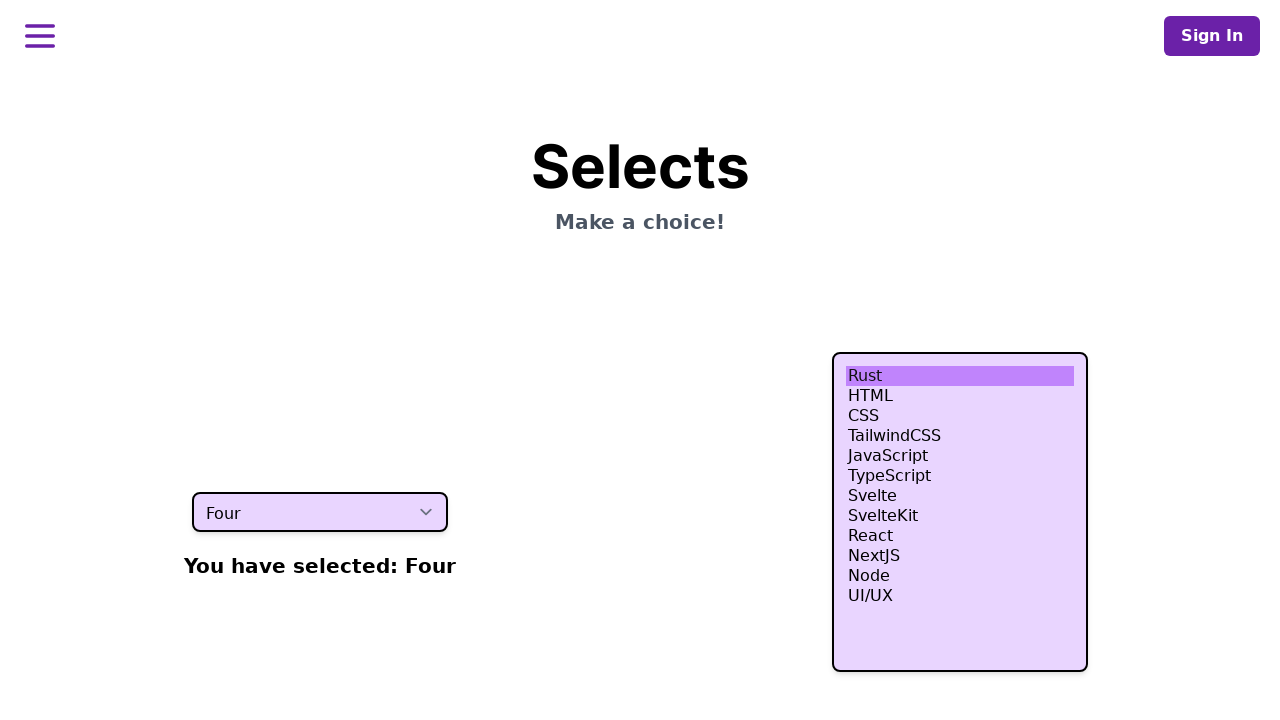